Tests a delayed/disappearing alert by clicking a button that triggers an alert after a delay, waiting for the alert to appear, and then accepting it.

Starting URL: http://www.seleniumui.moderntester.pl/alerts.php

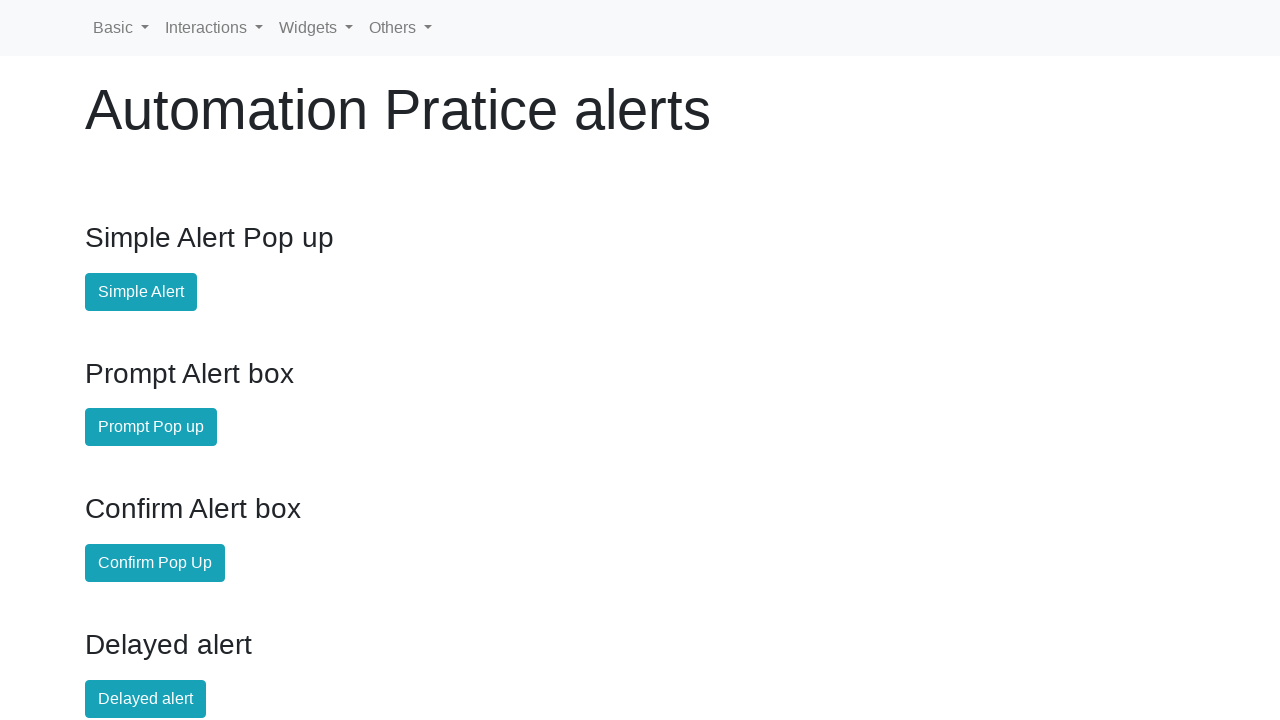

Clicked the delayed alert button at (146, 699) on #delayed-alert
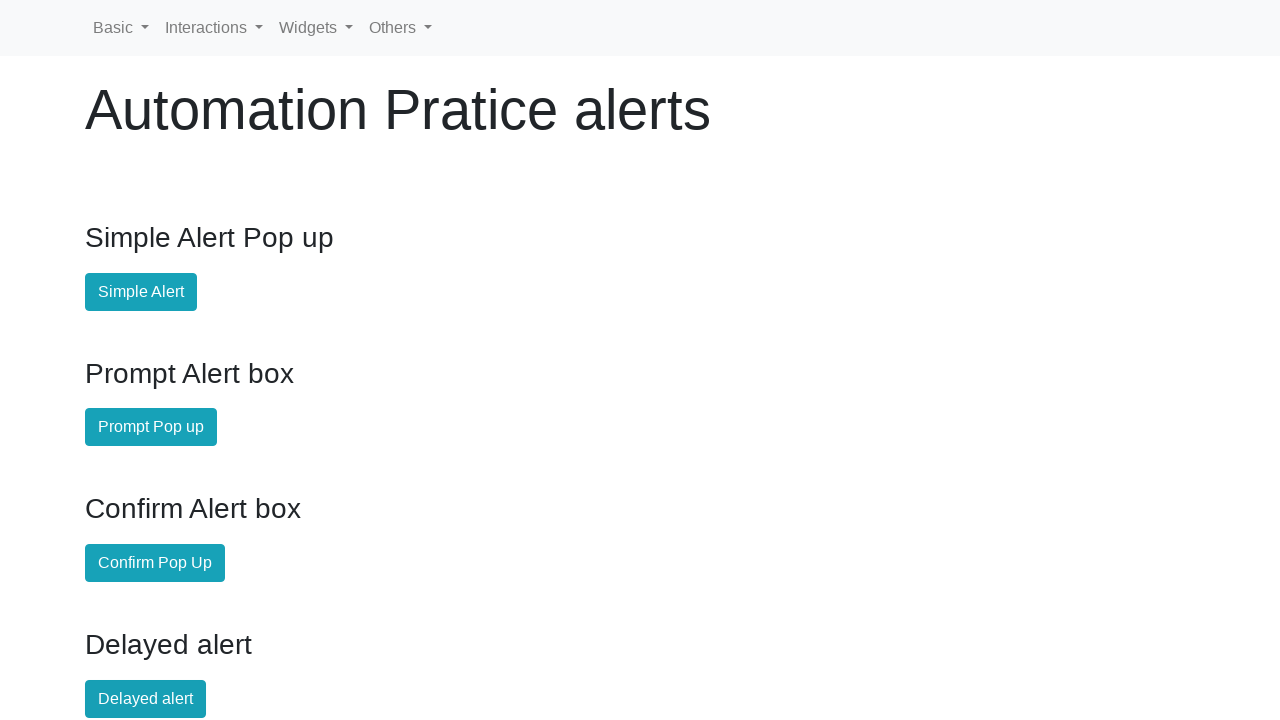

Set up dialog handler to accept alerts
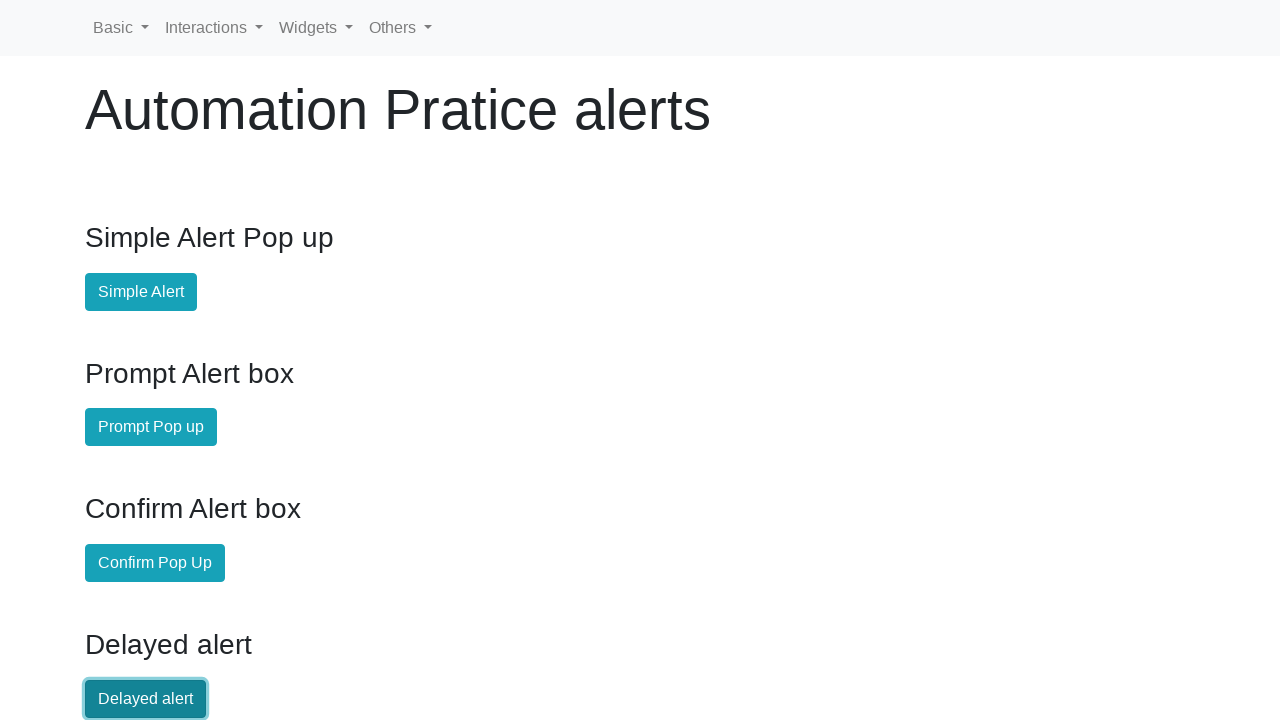

Waited 6 seconds for delayed alert to trigger and be handled
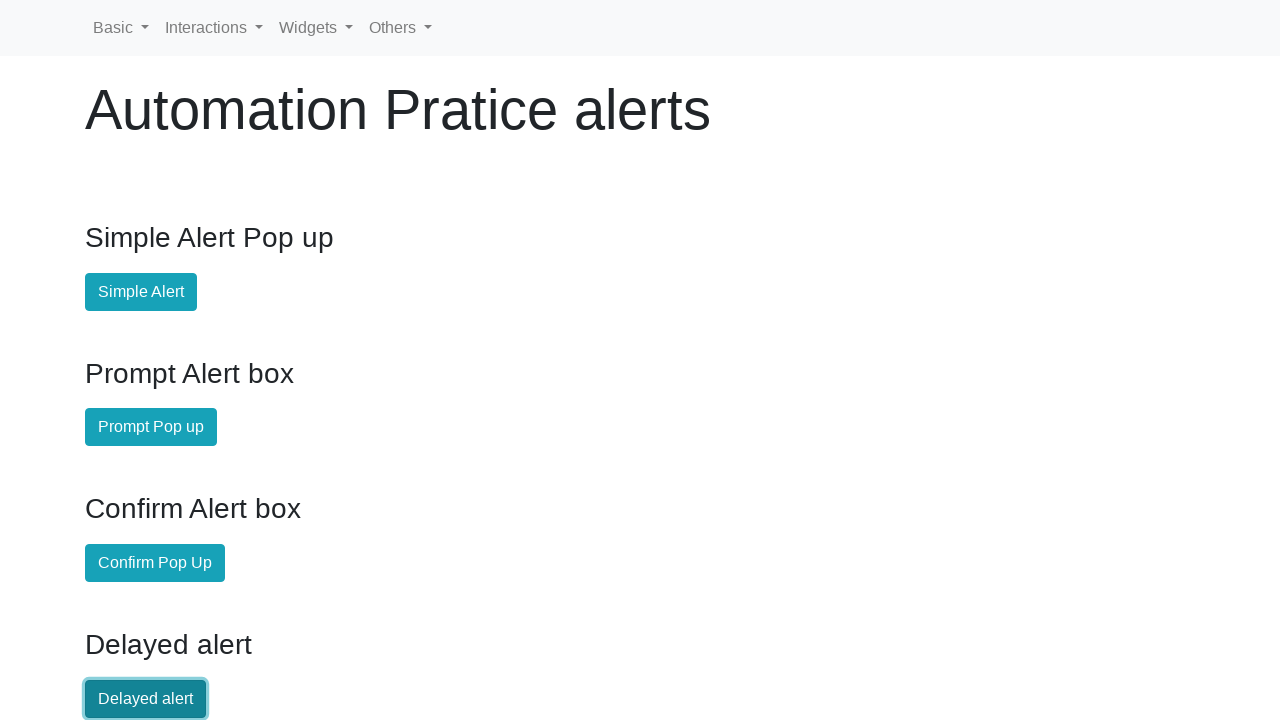

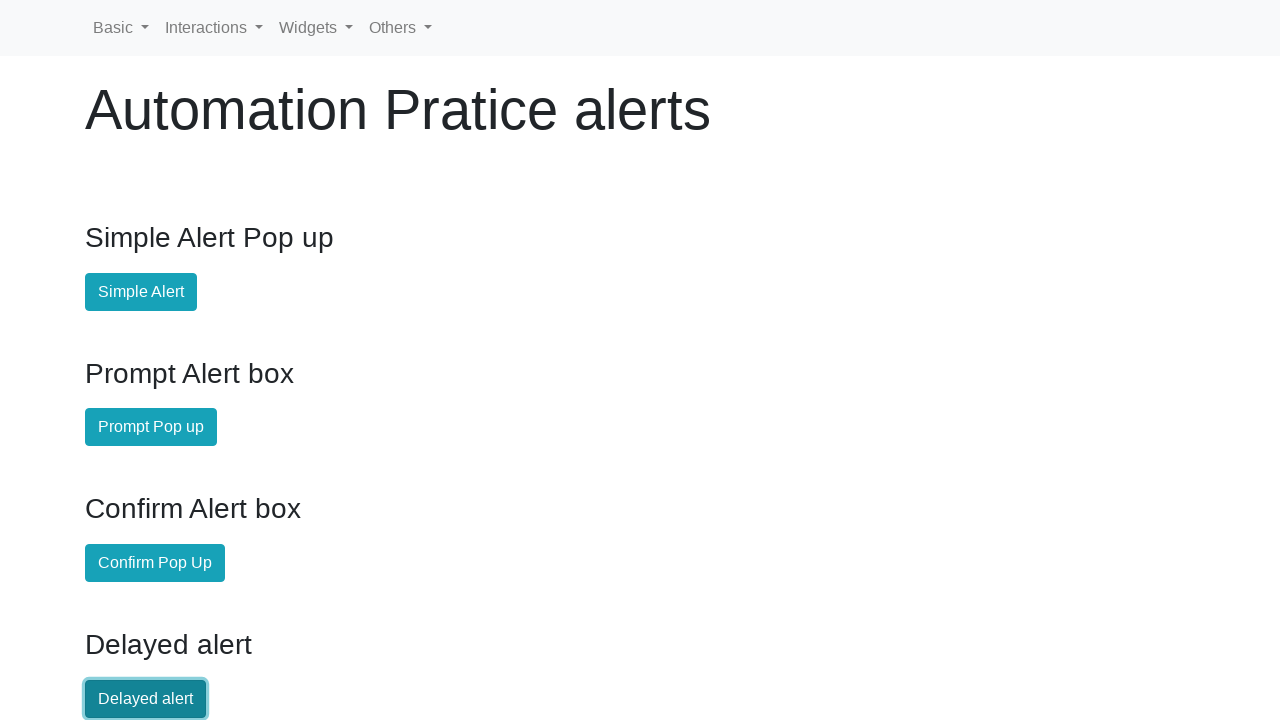